Tests navigation from ToolsQA to DemoQA site by clicking on the demo site link and switching to the new window

Starting URL: https://www.toolsqa.com/selenium-training/

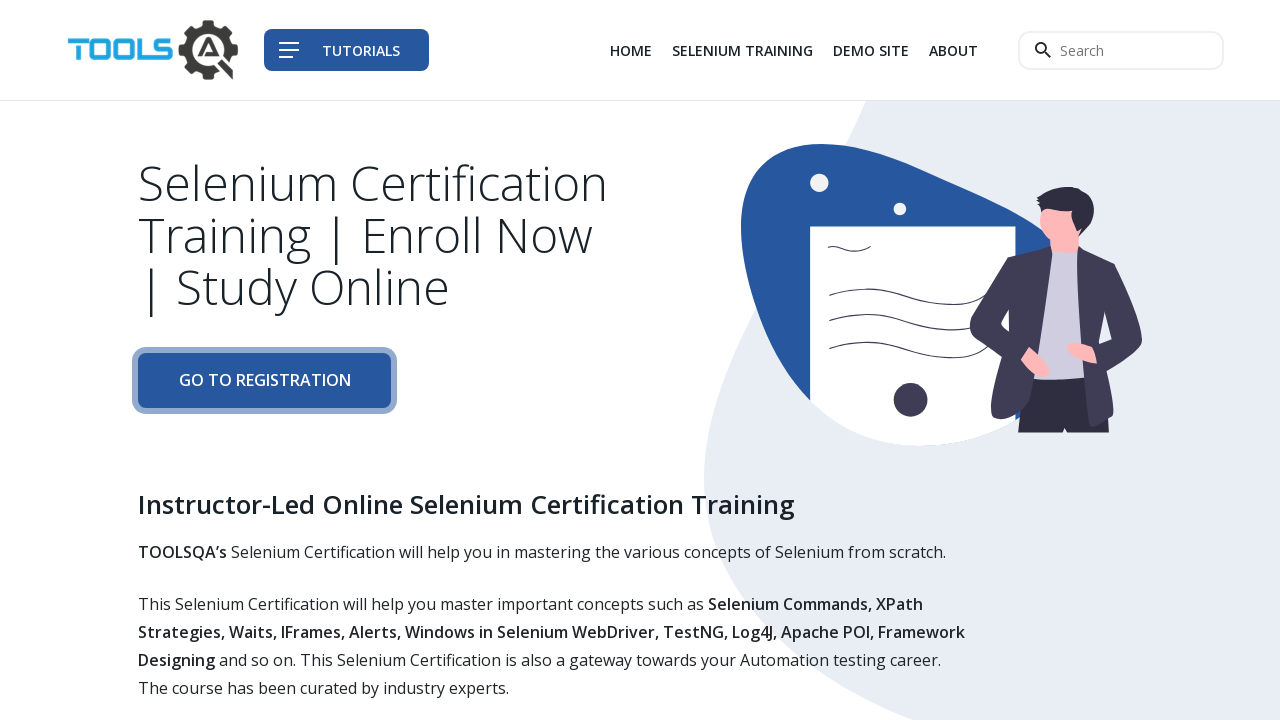

Waited for ToolsQA page to load with network idle state
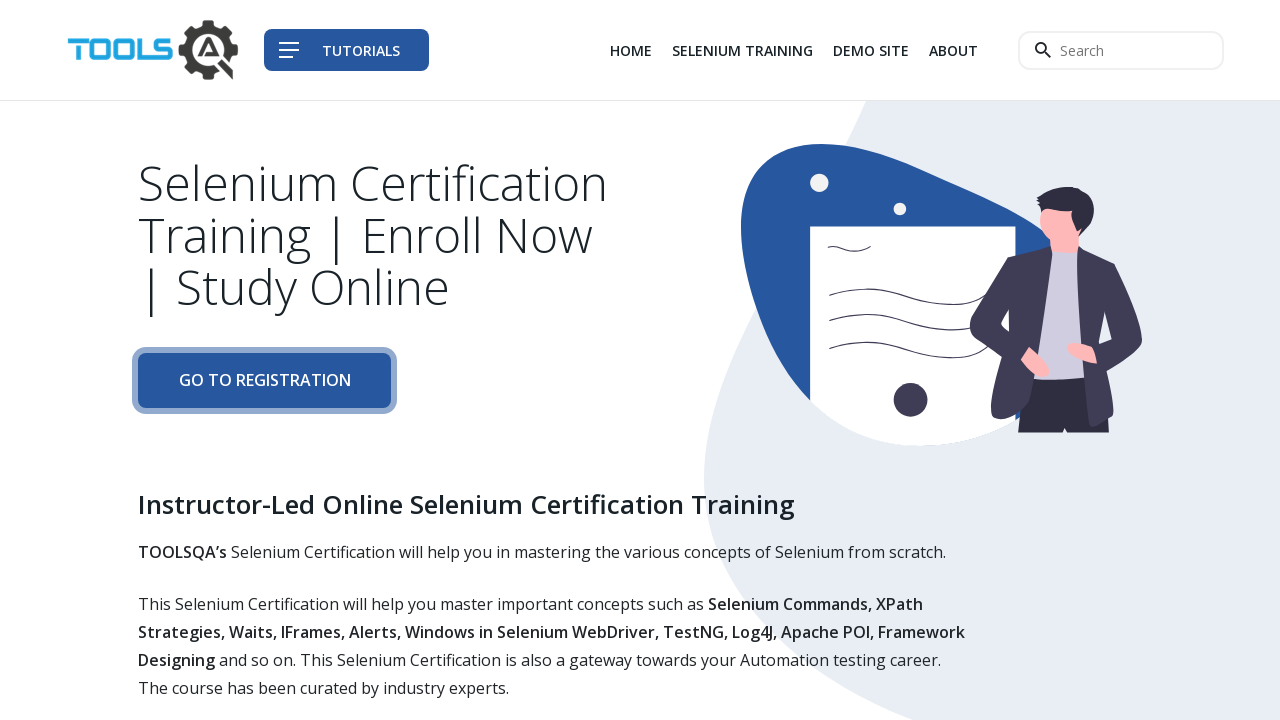

Clicked on Demo Site link (3rd navigation item) which opened a new window at (871, 50) on div.col-auto li:nth-child(3) a
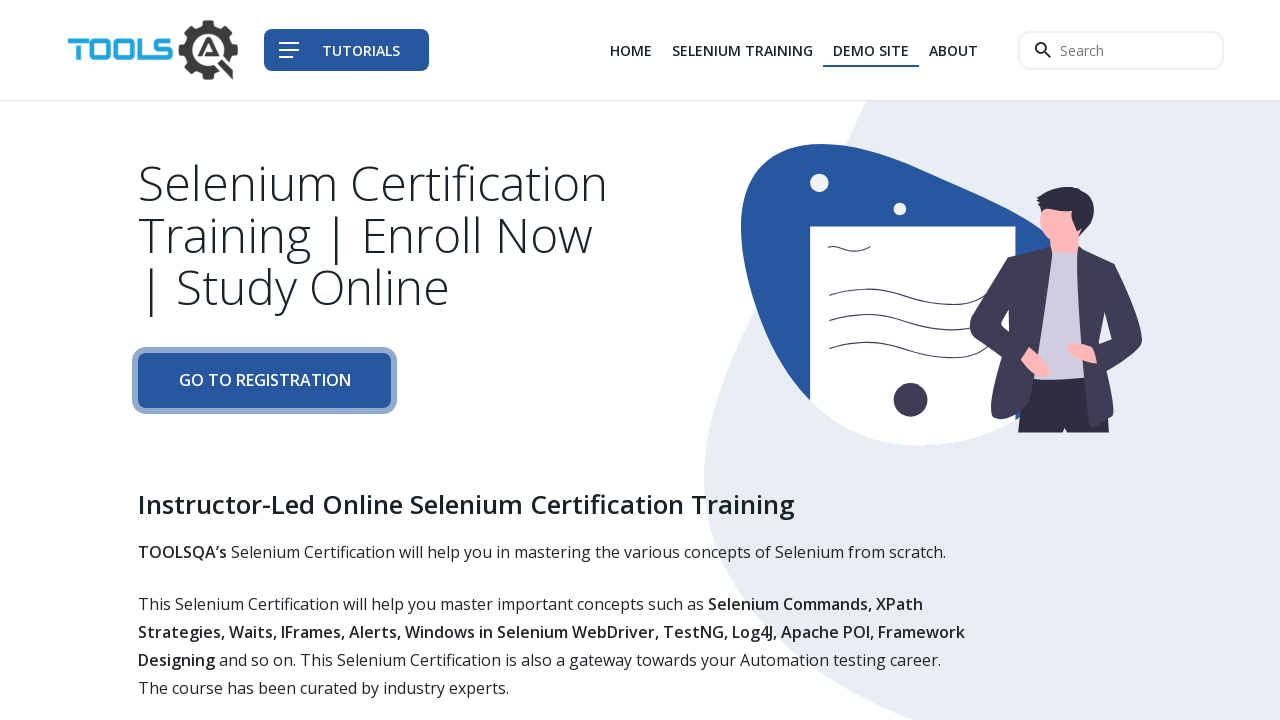

Switched to new DemoQA page and waited for it to load
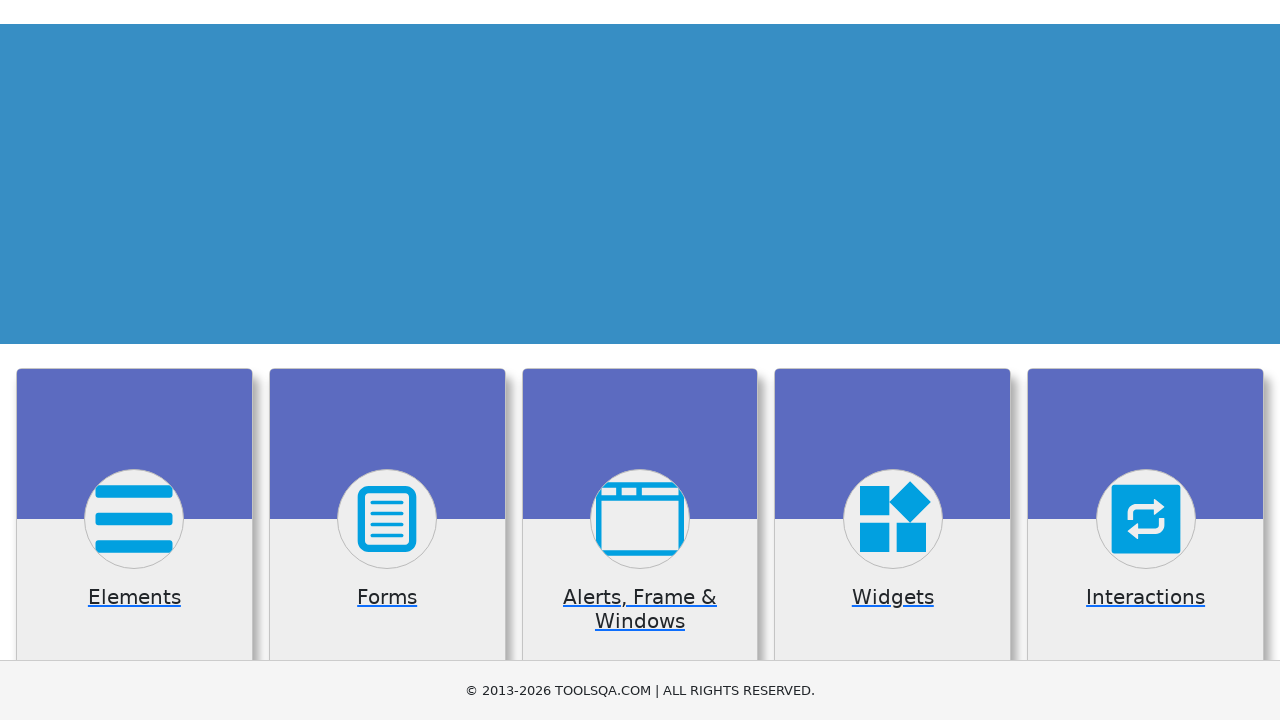

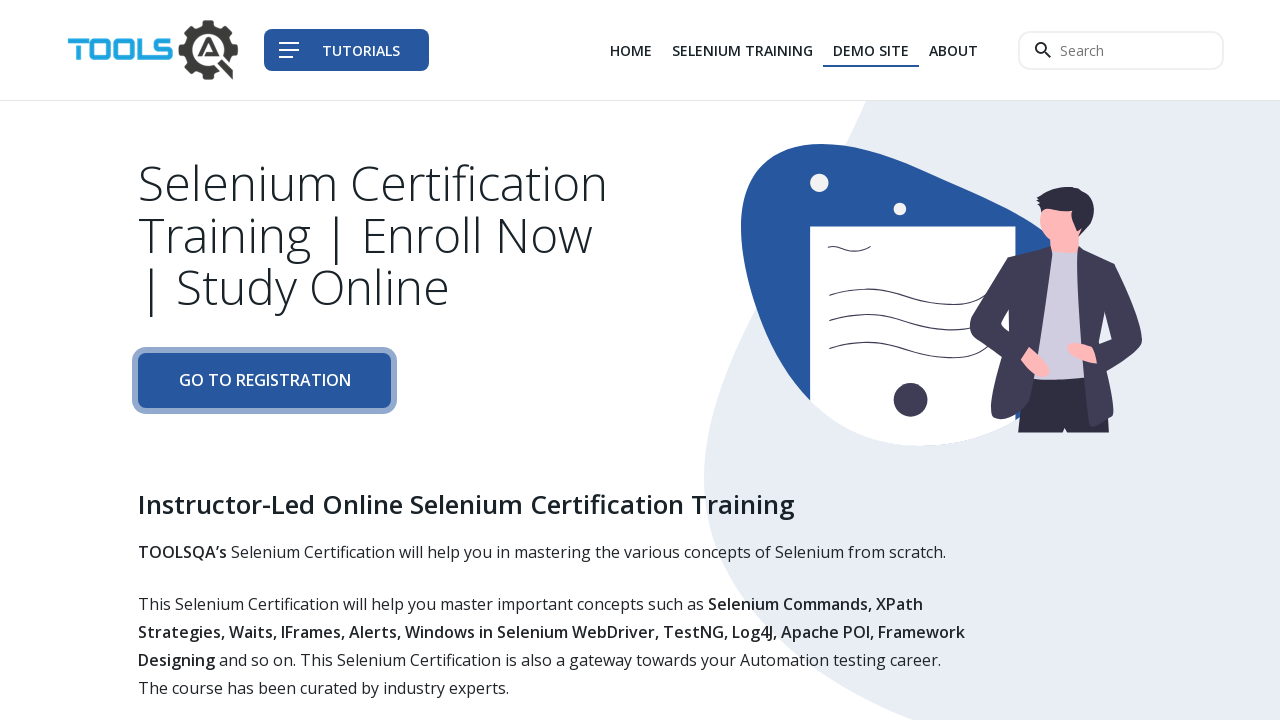